Tests handling a simple alert by clicking a button and accepting the alert dialog

Starting URL: https://demo.automationtesting.in/Alerts.html

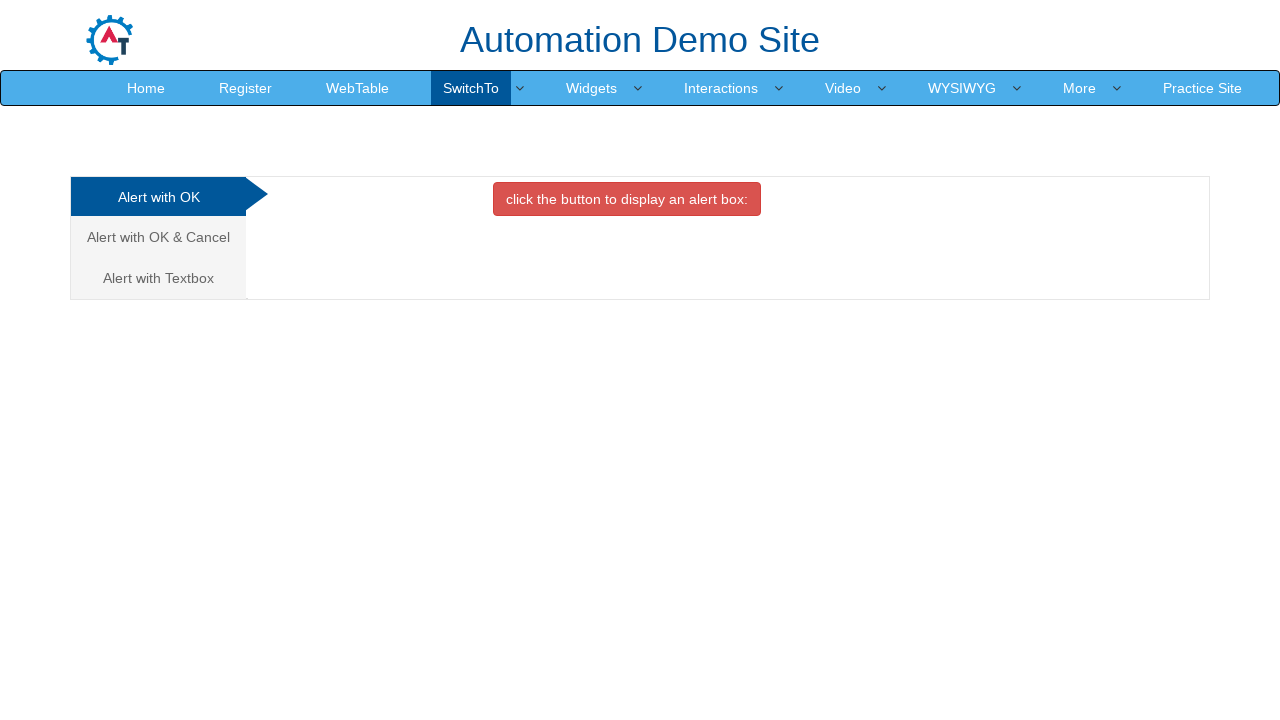

Clicked button to trigger alert dialog at (627, 199) on xpath=//button[@onclick='alertbox()']
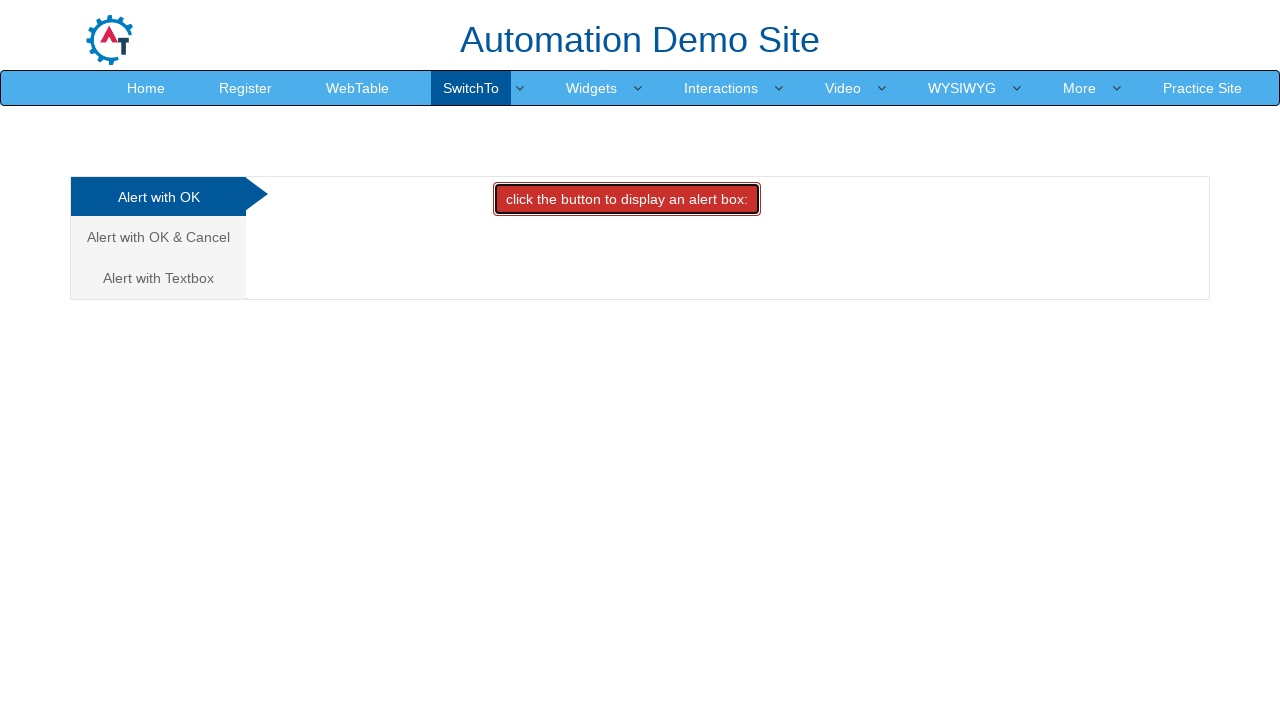

Set up dialog handler to accept alert
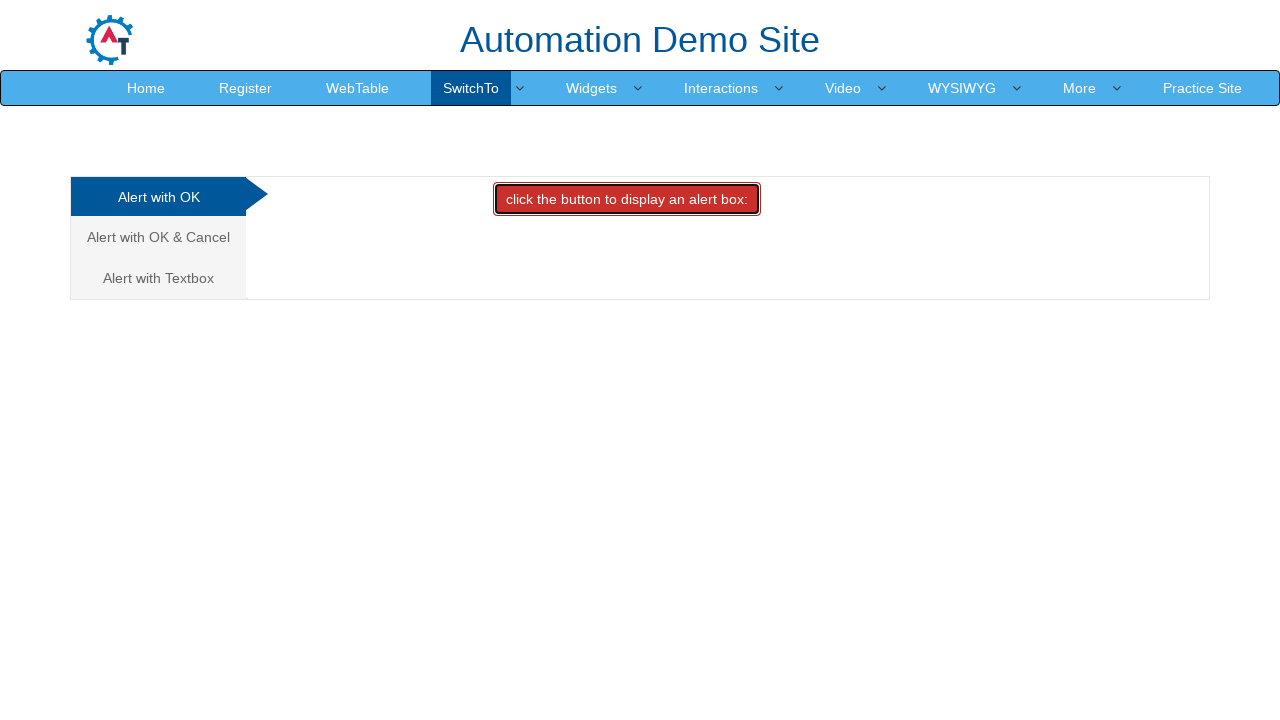

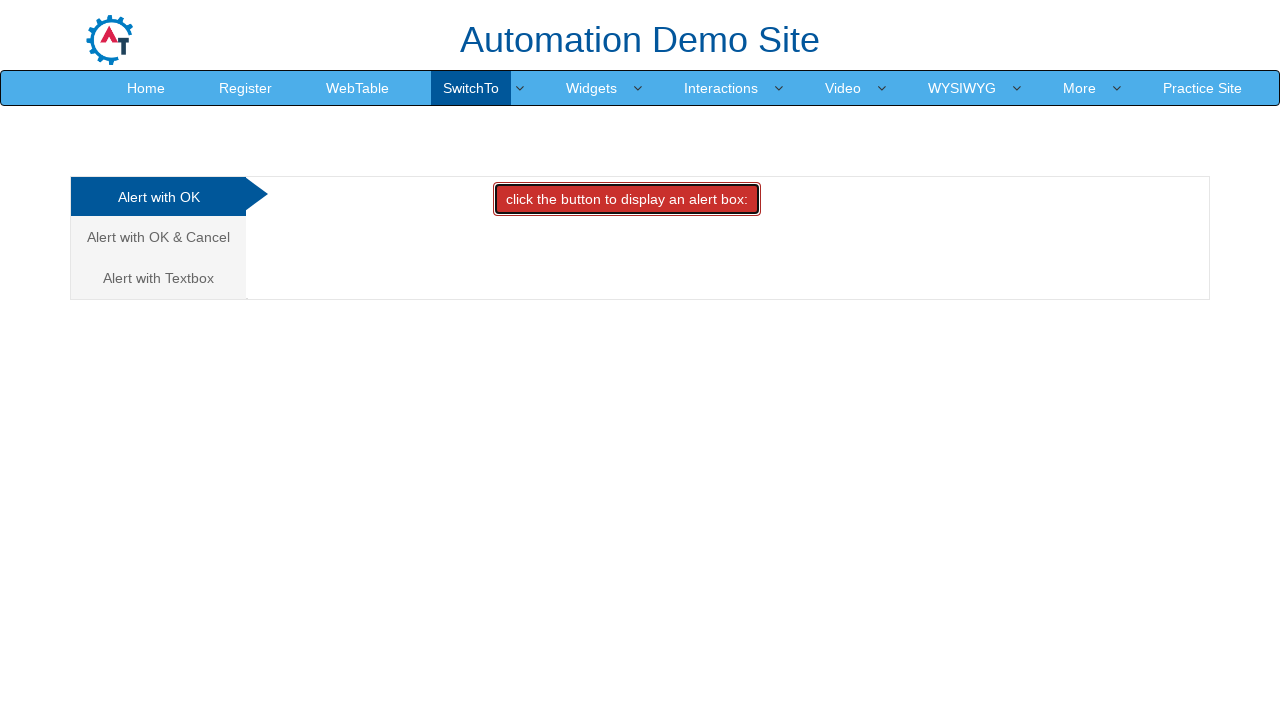